Tests keyboard key press functionality by sending keyboard keys (SPACE and TAB) to an input element and verifying the displayed result text shows the correct key was pressed.

Starting URL: http://the-internet.herokuapp.com/key_presses

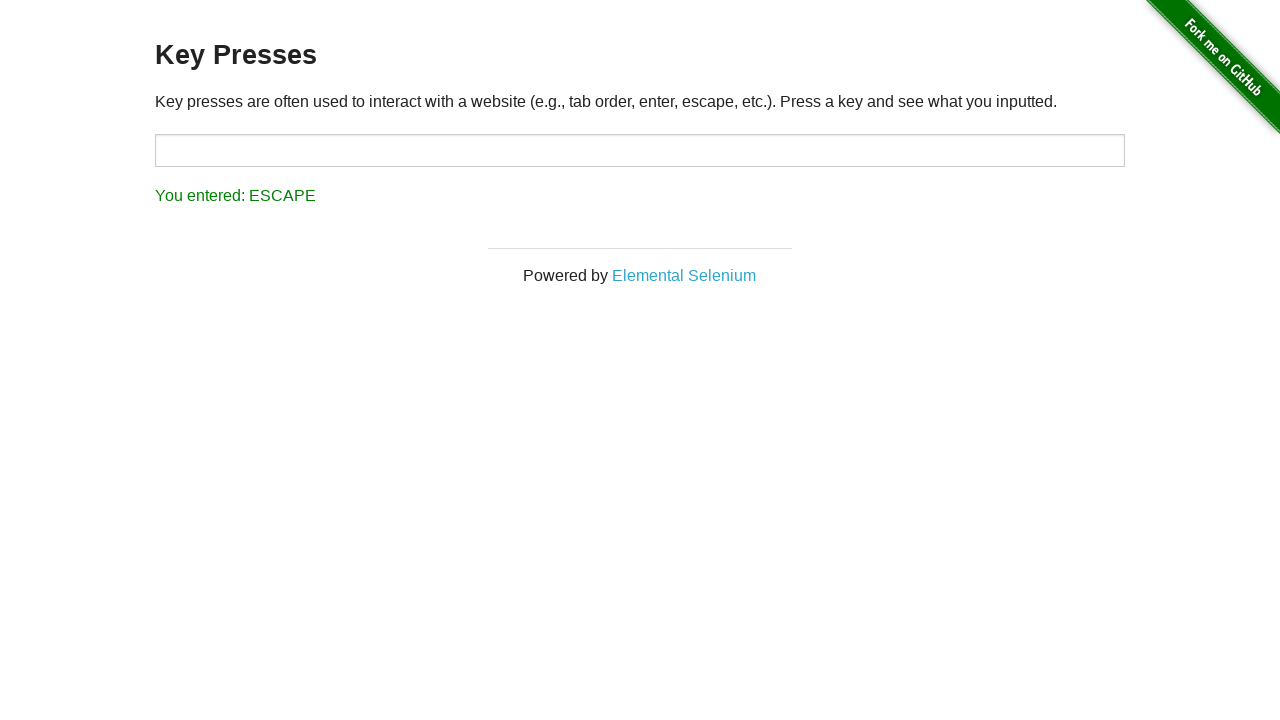

Pressed SPACE key on target input element on #target
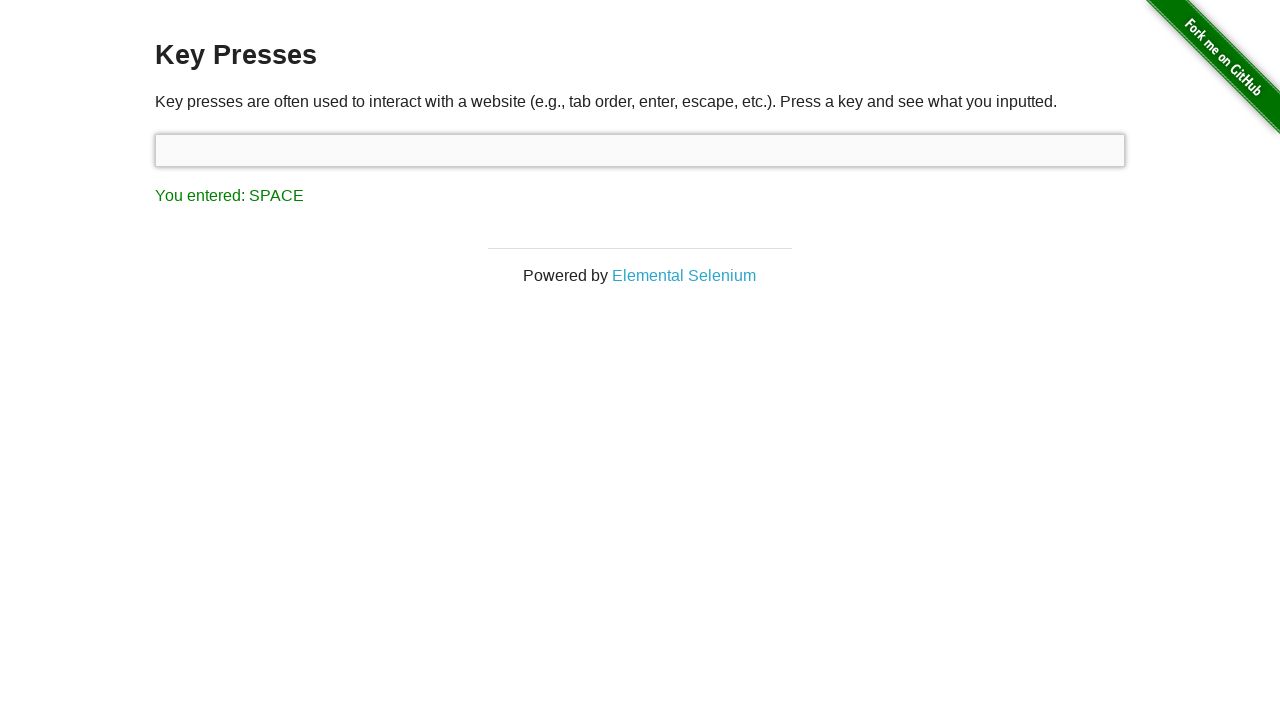

Retrieved result text after SPACE key press
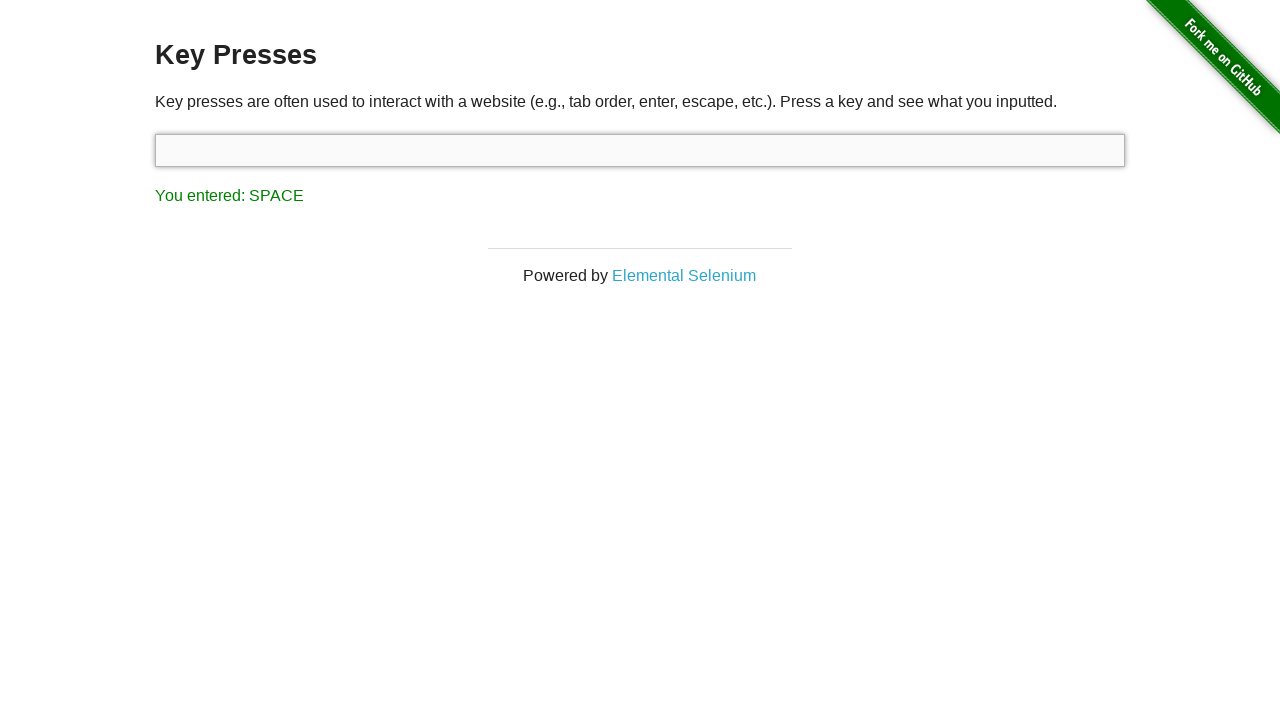

Verified result text shows 'You entered: SPACE'
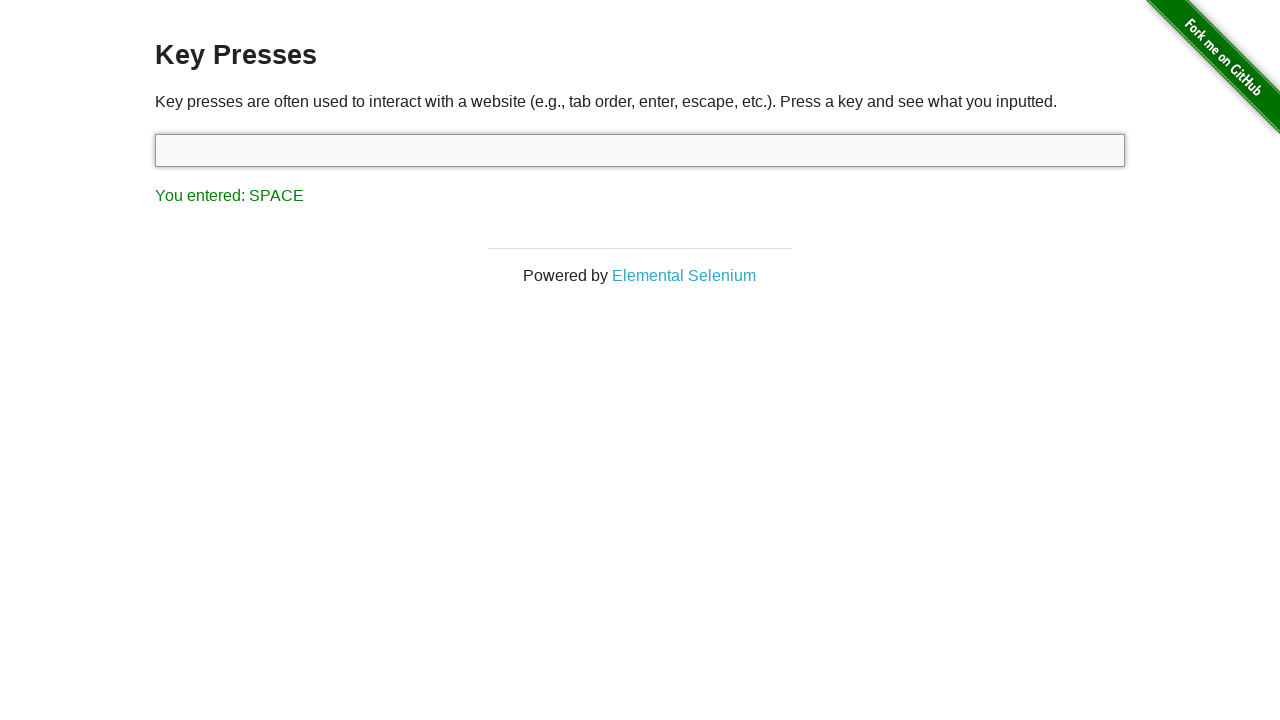

Pressed TAB key using keyboard
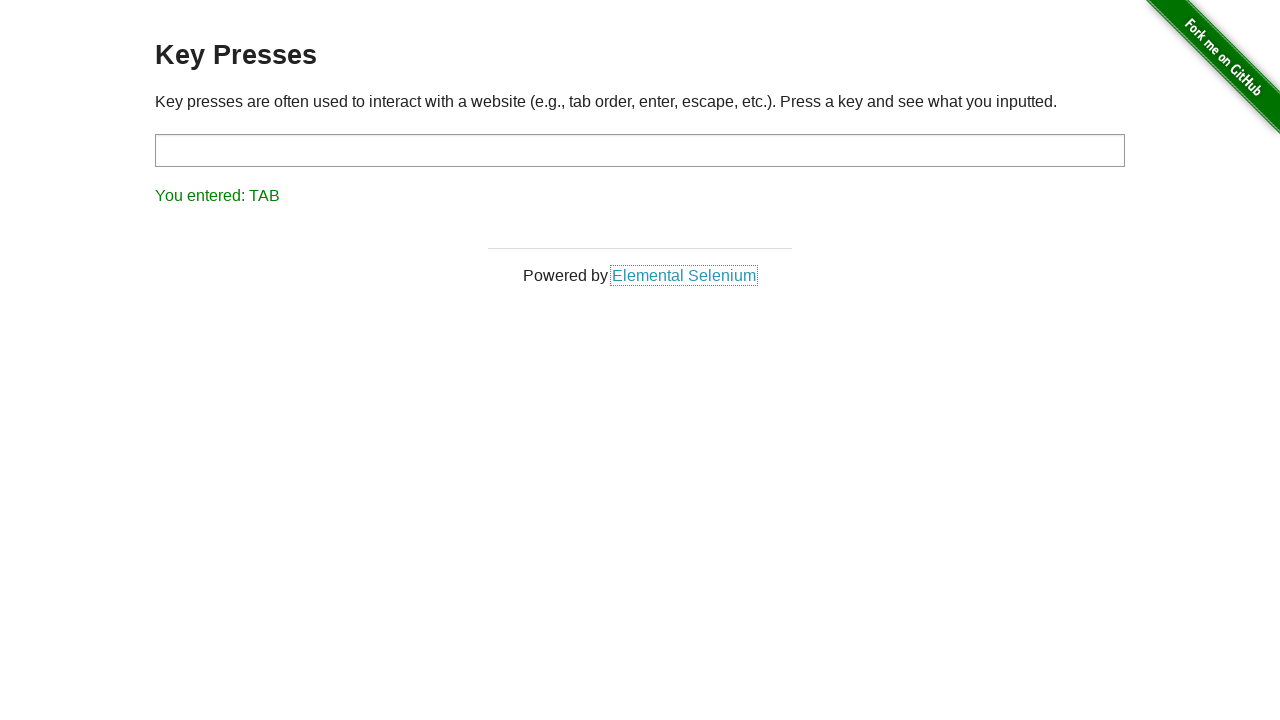

Retrieved result text after TAB key press
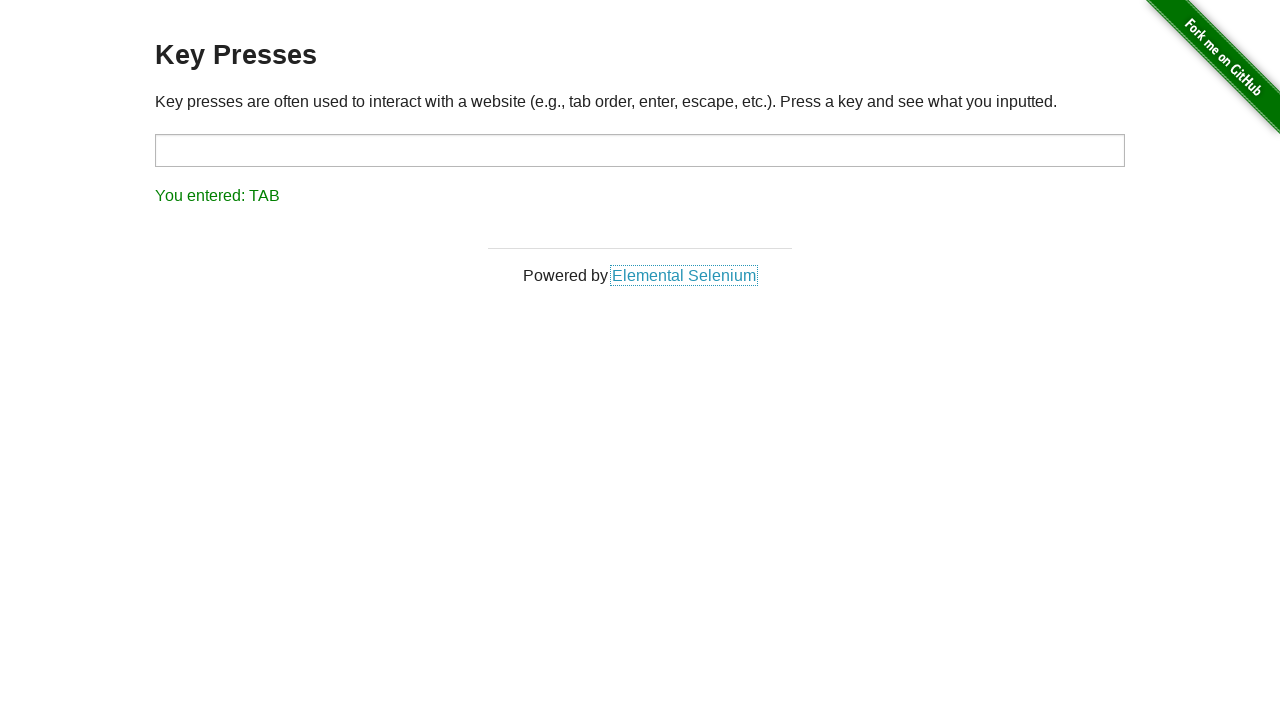

Verified result text shows 'You entered: TAB'
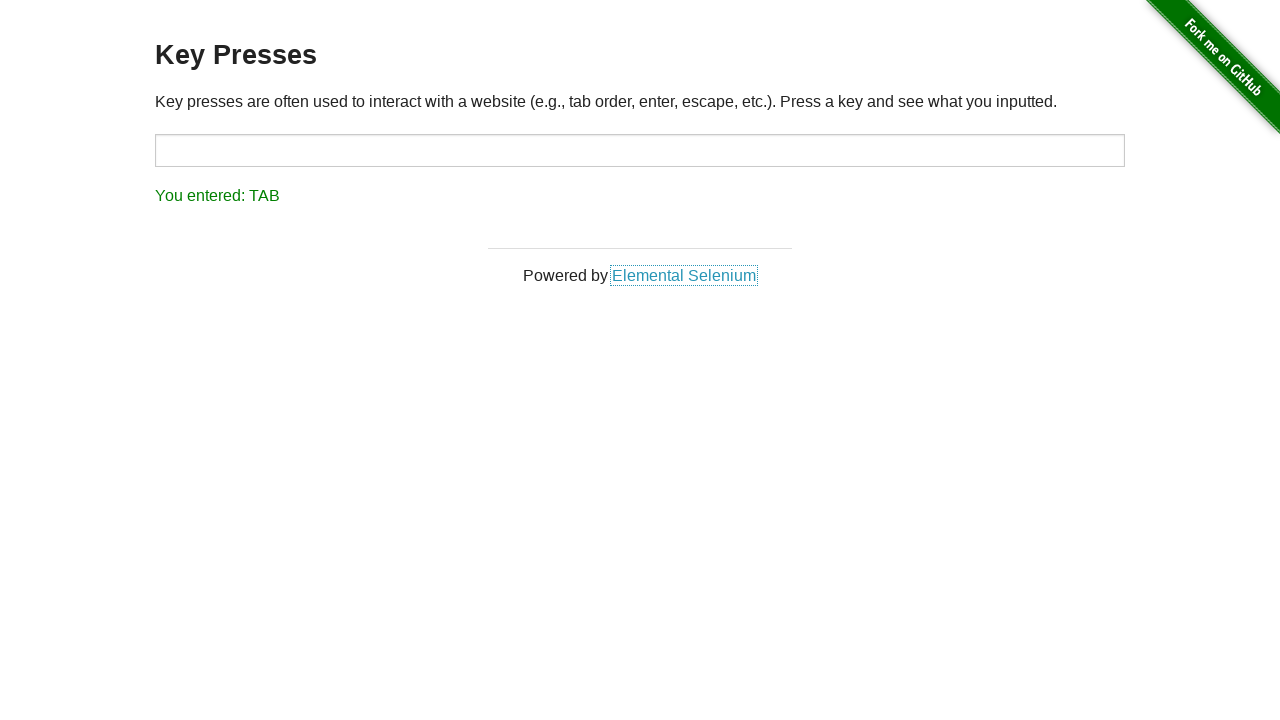

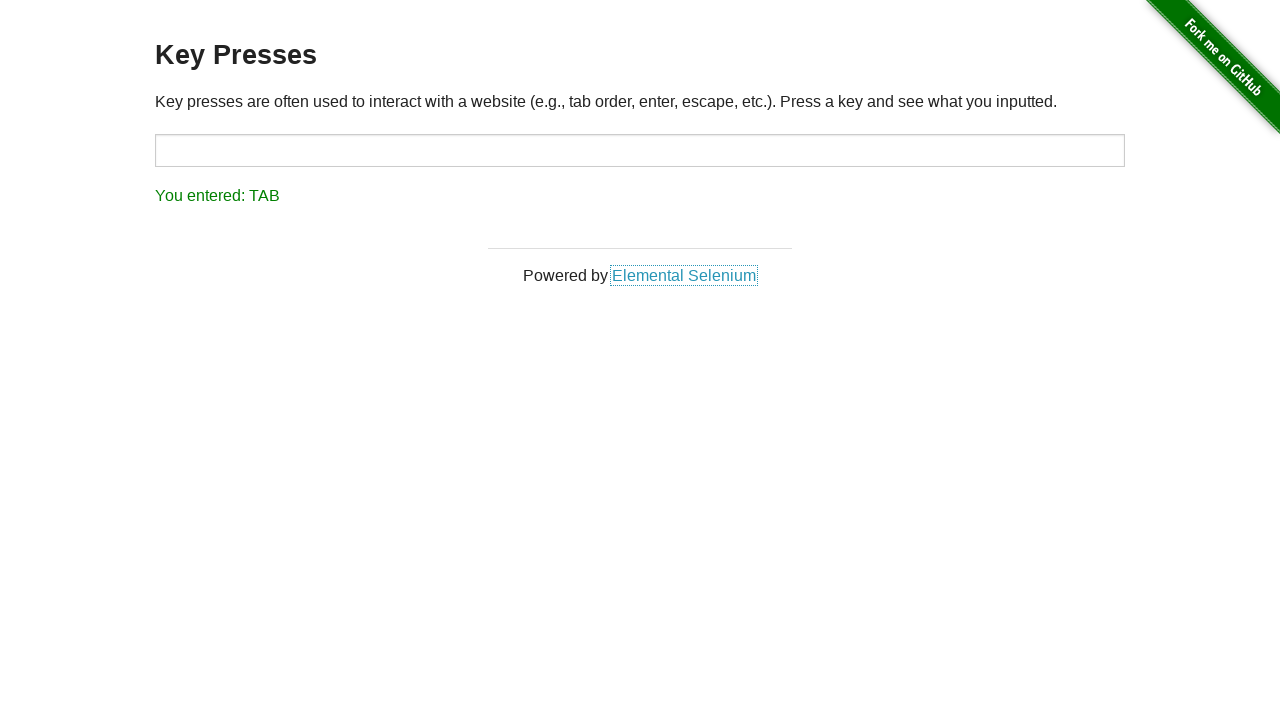